Tests a form submission on a practice page by reading a hidden attribute value, calculating a mathematical result, filling the answer field, checking required checkboxes, and submitting the form

Starting URL: https://suninjuly.github.io/get_attribute.html

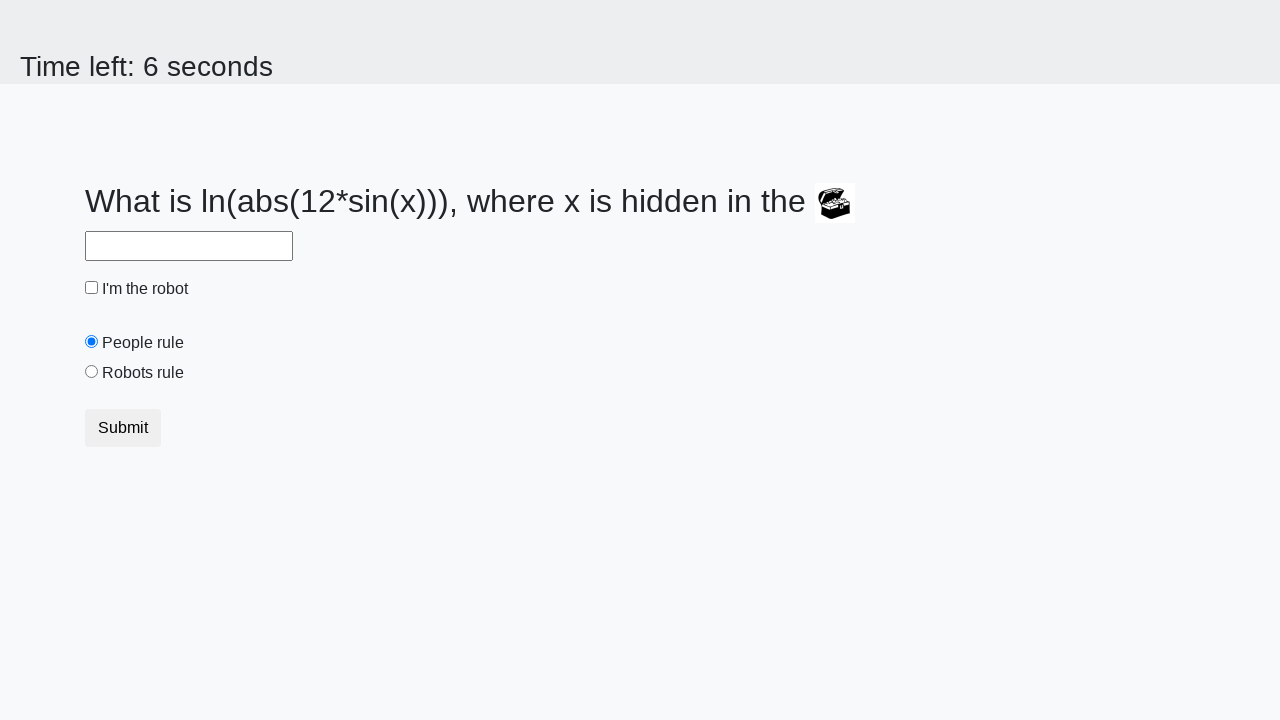

Located treasure element
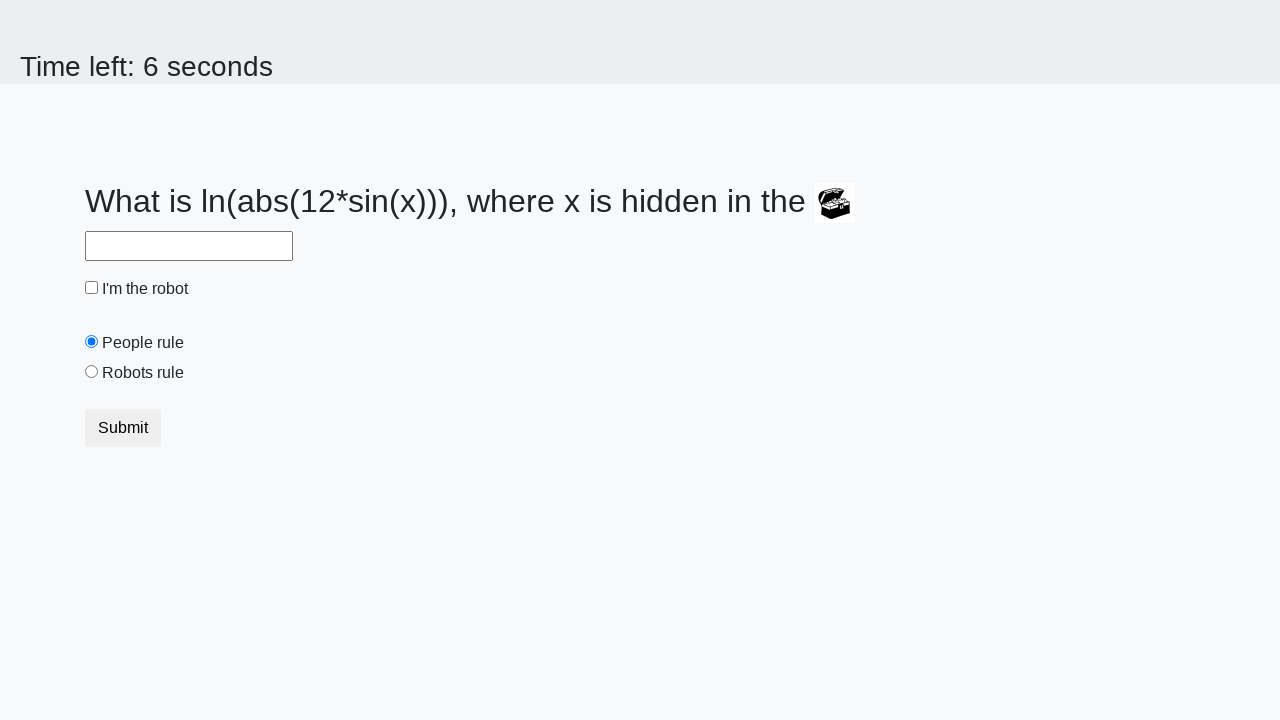

Retrieved hidden valuex attribute value
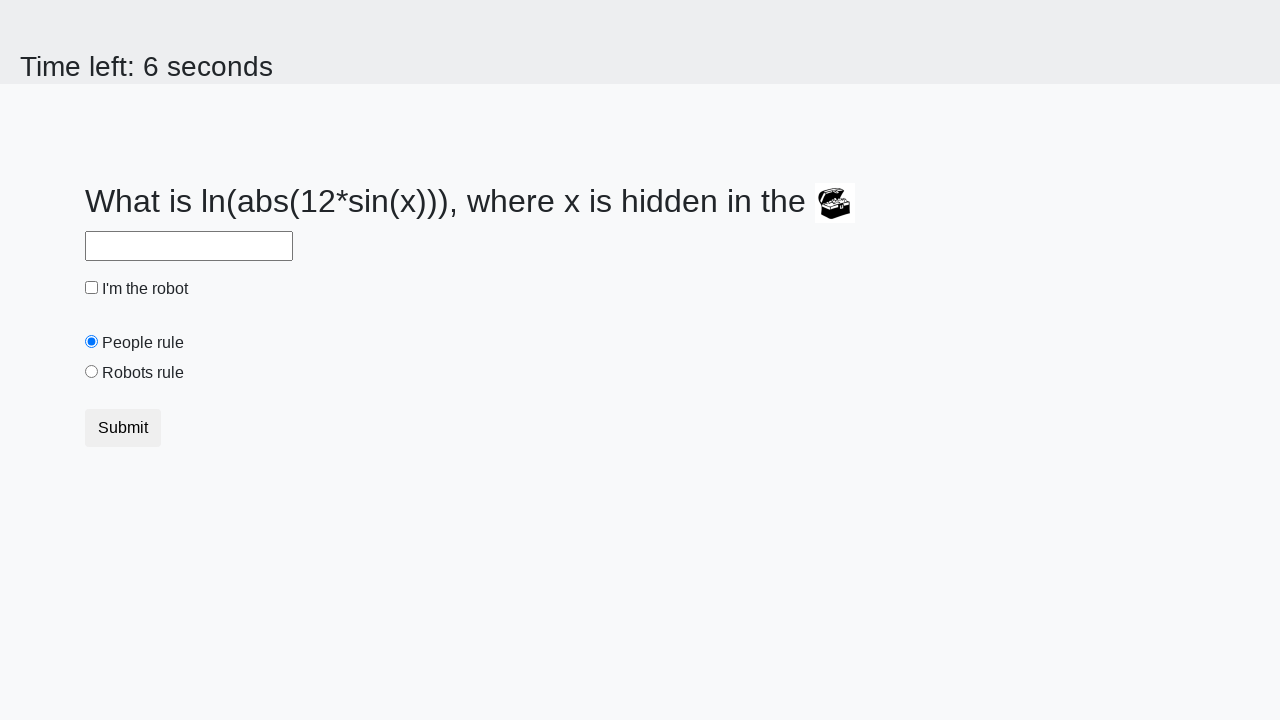

Calculated answer using formula: 2.4848193047015115
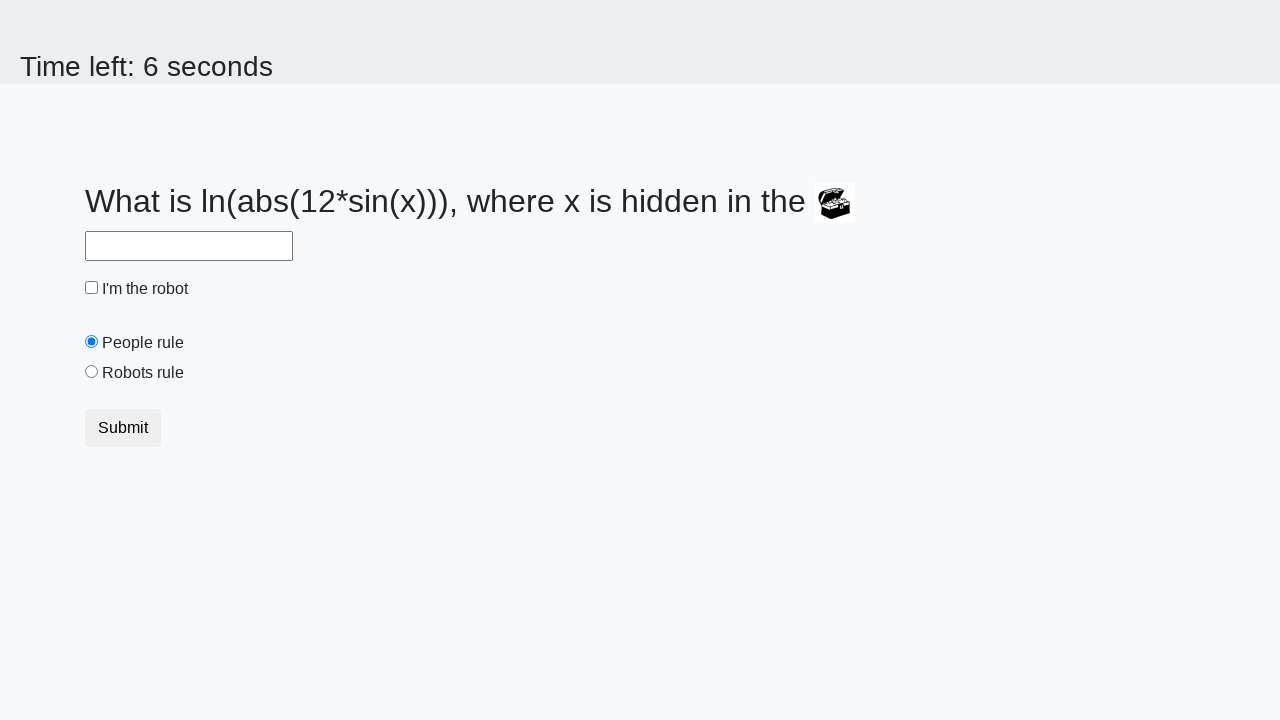

Filled answer field with calculated value on #answer
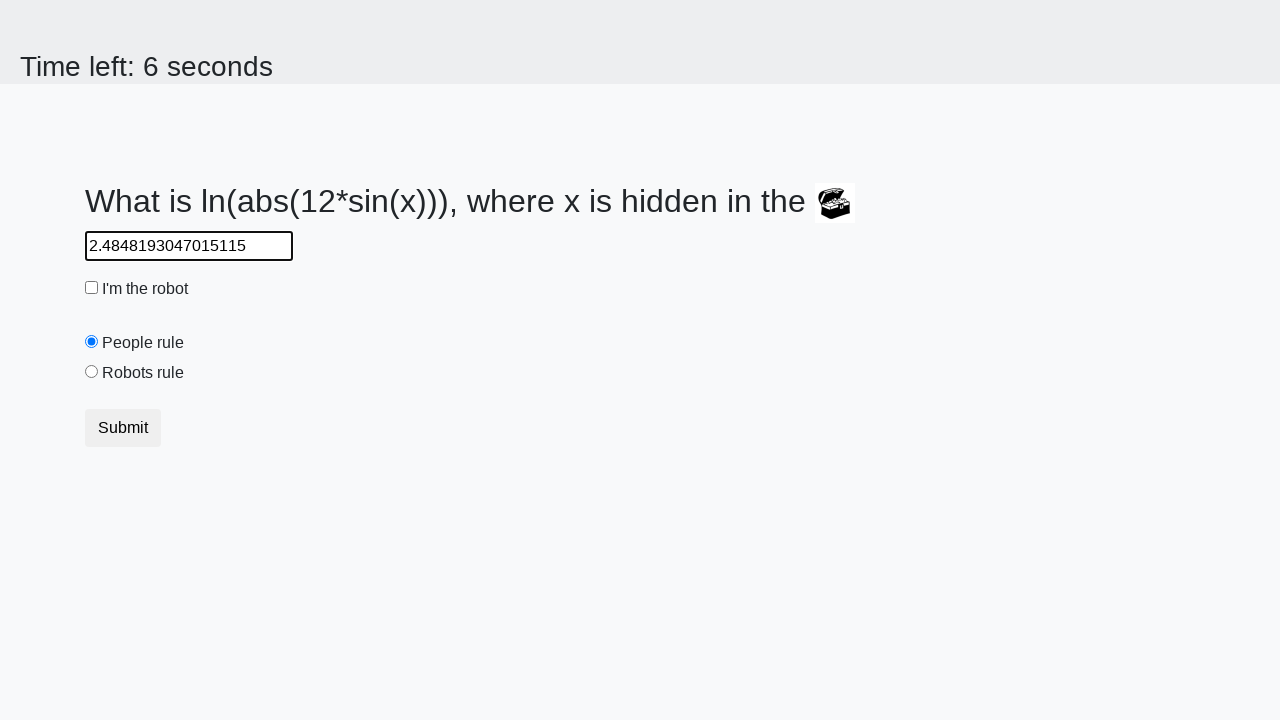

Checked robot checkbox at (92, 288) on #robotCheckbox
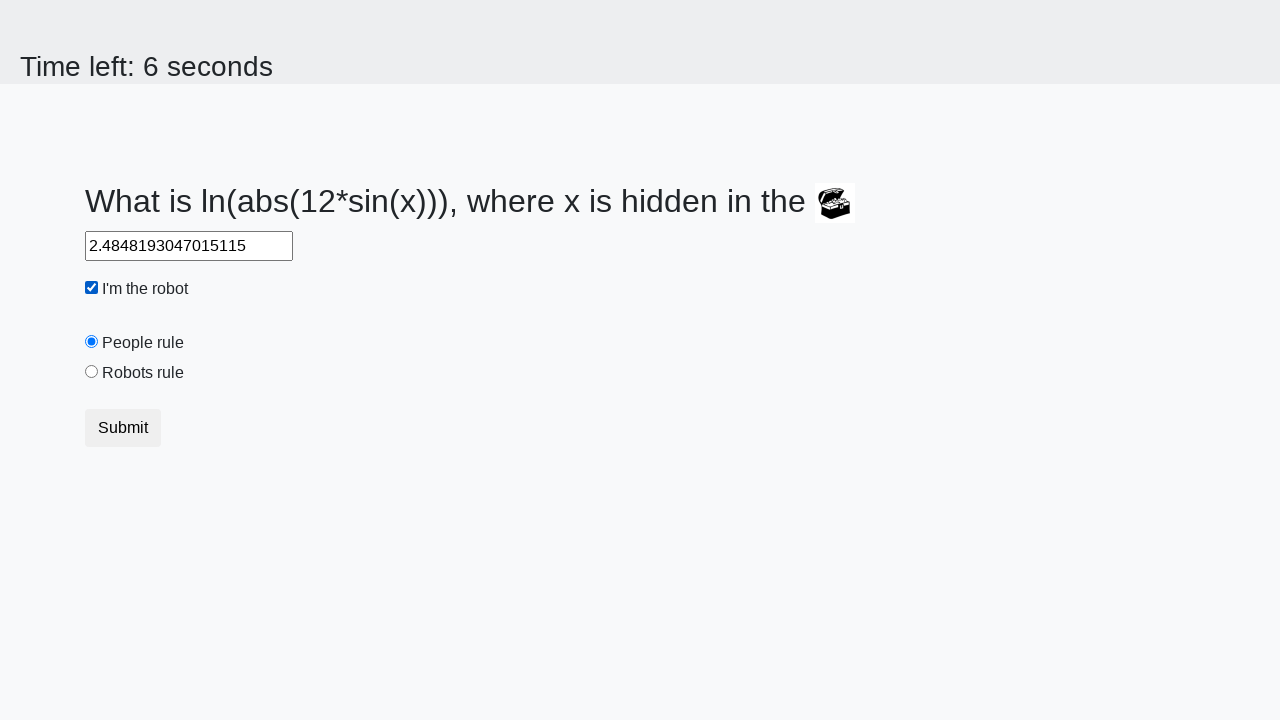

Checked robots rule checkbox at (92, 372) on #robotsRule
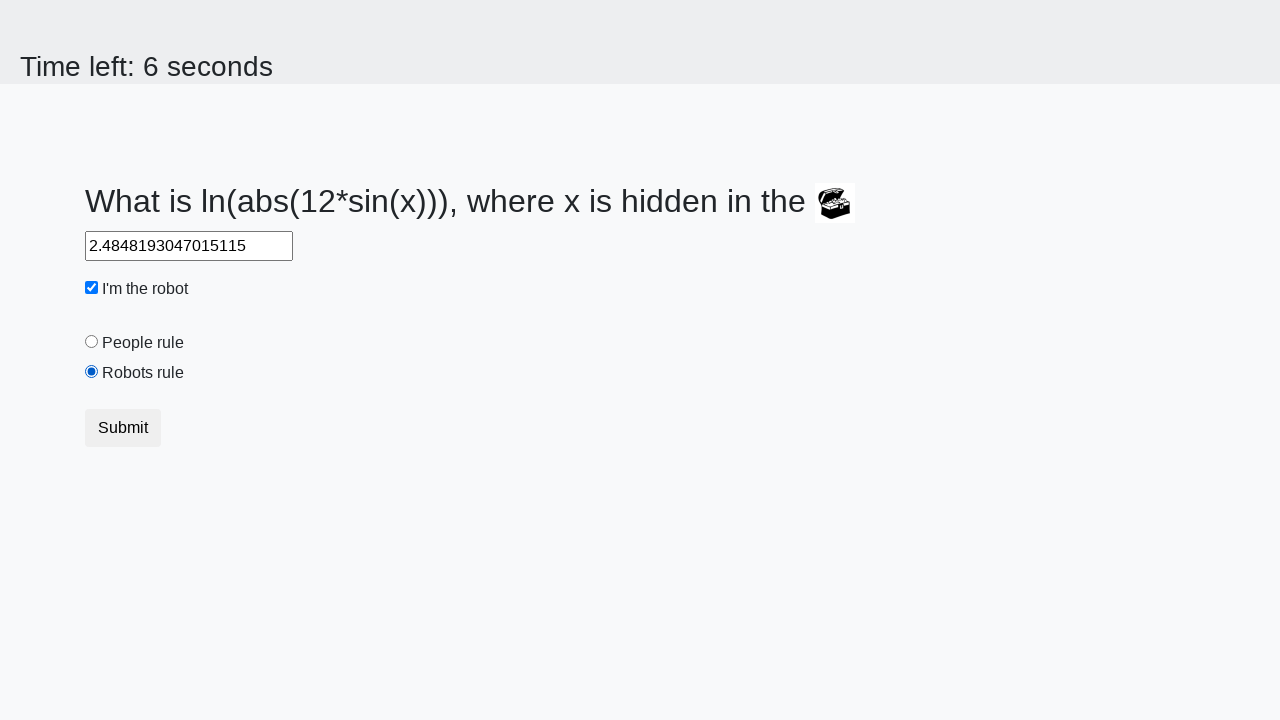

Clicked submit button to complete form at (123, 428) on .btn.btn-default
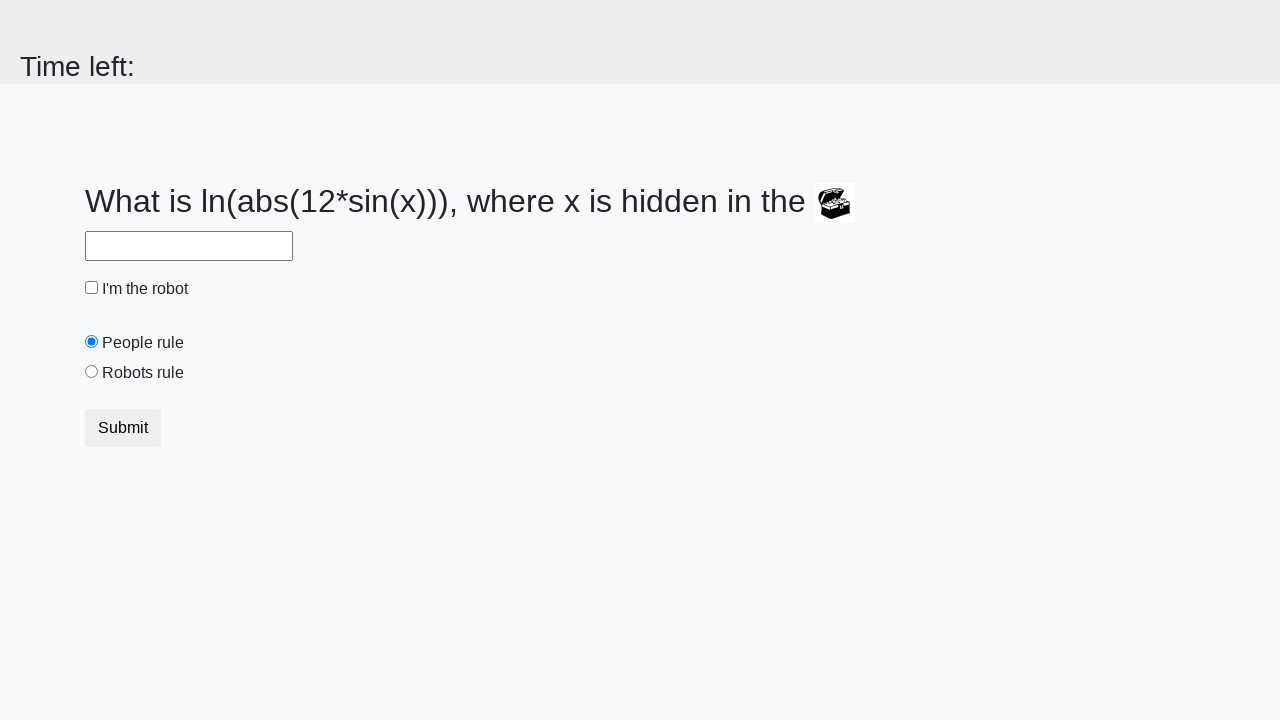

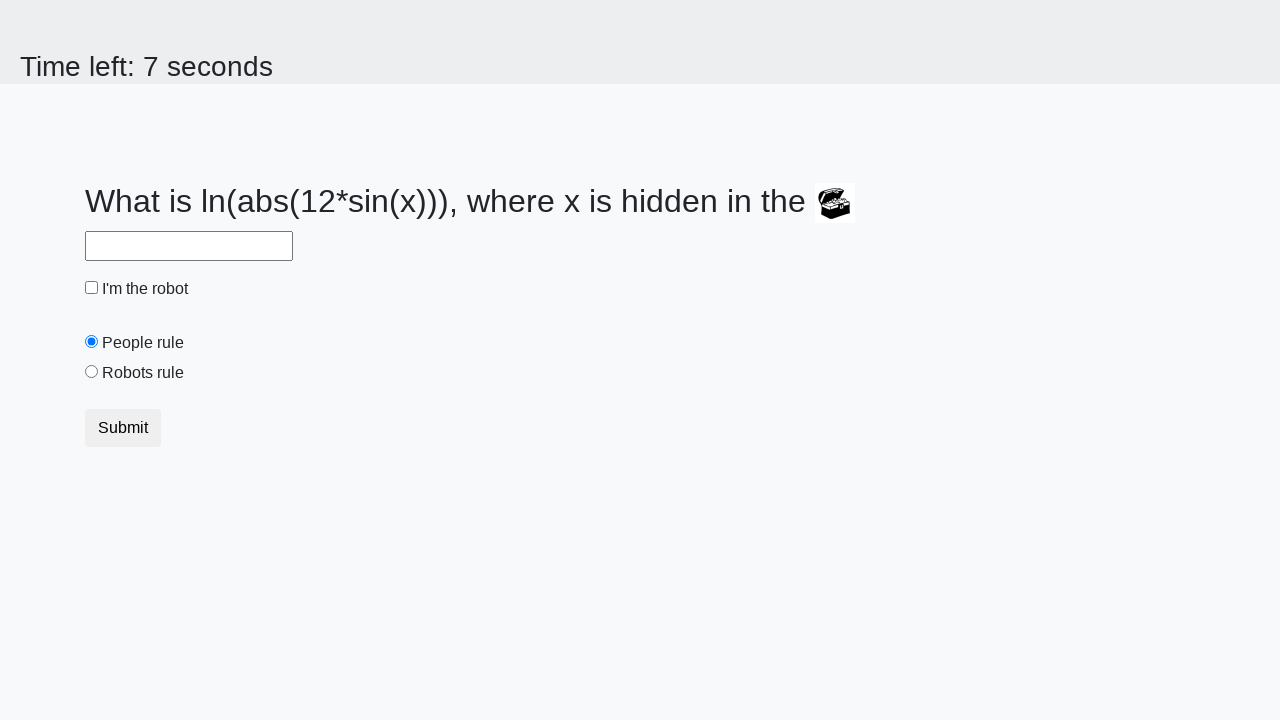